Navigates to Harvard Health blog page and waits for it to load, executing a simple console log evaluation on the page.

Starting URL: https://www.health.harvard.edu/blog

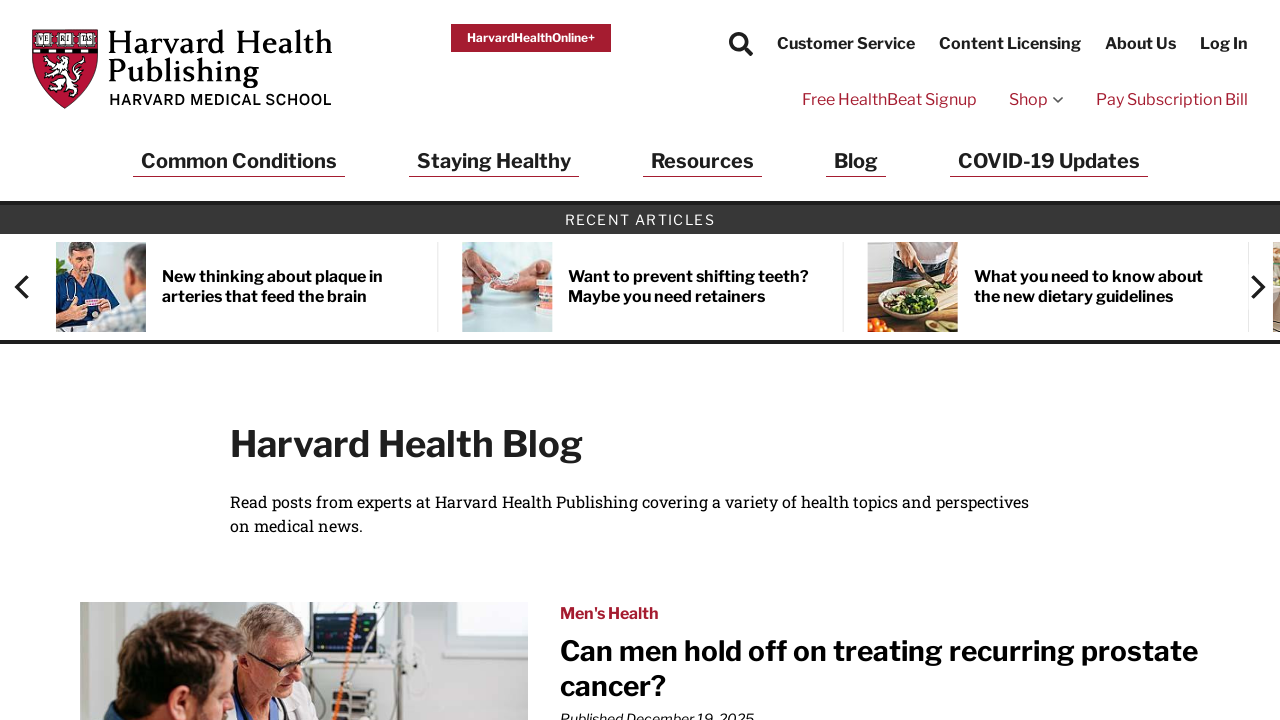

Waited for Harvard Health blog page to fully load
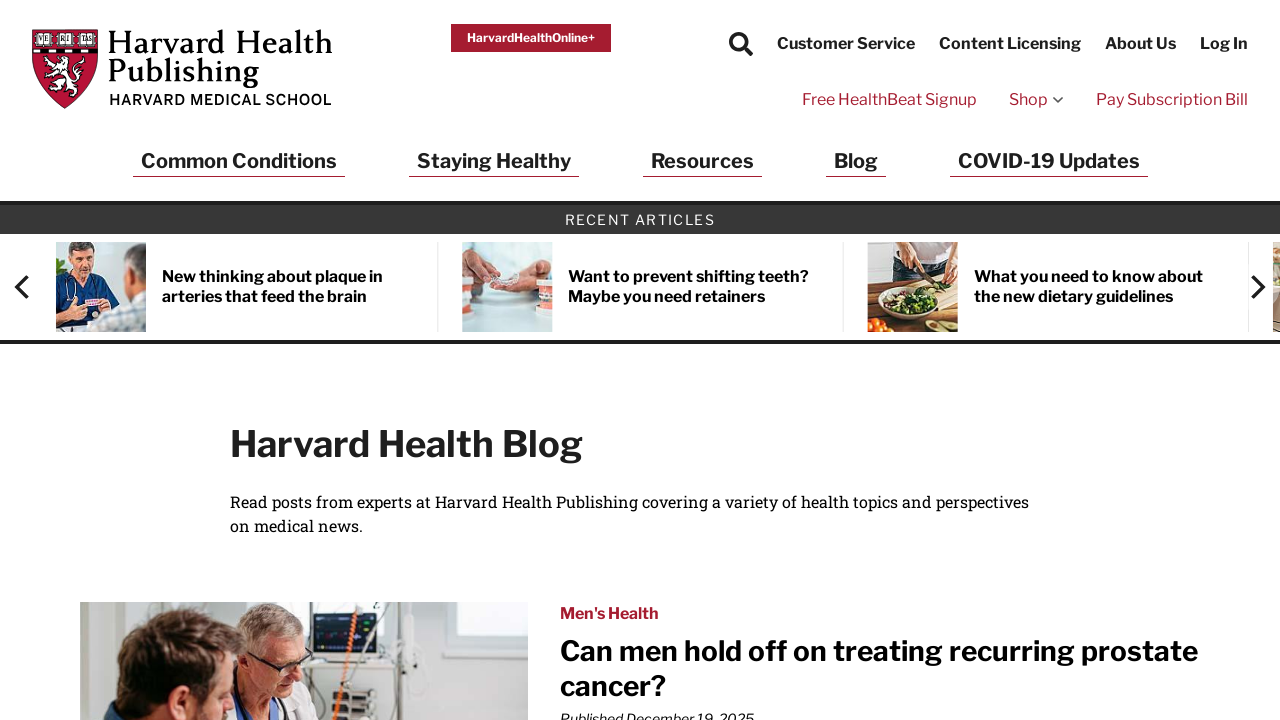

Executed console log evaluation on the page
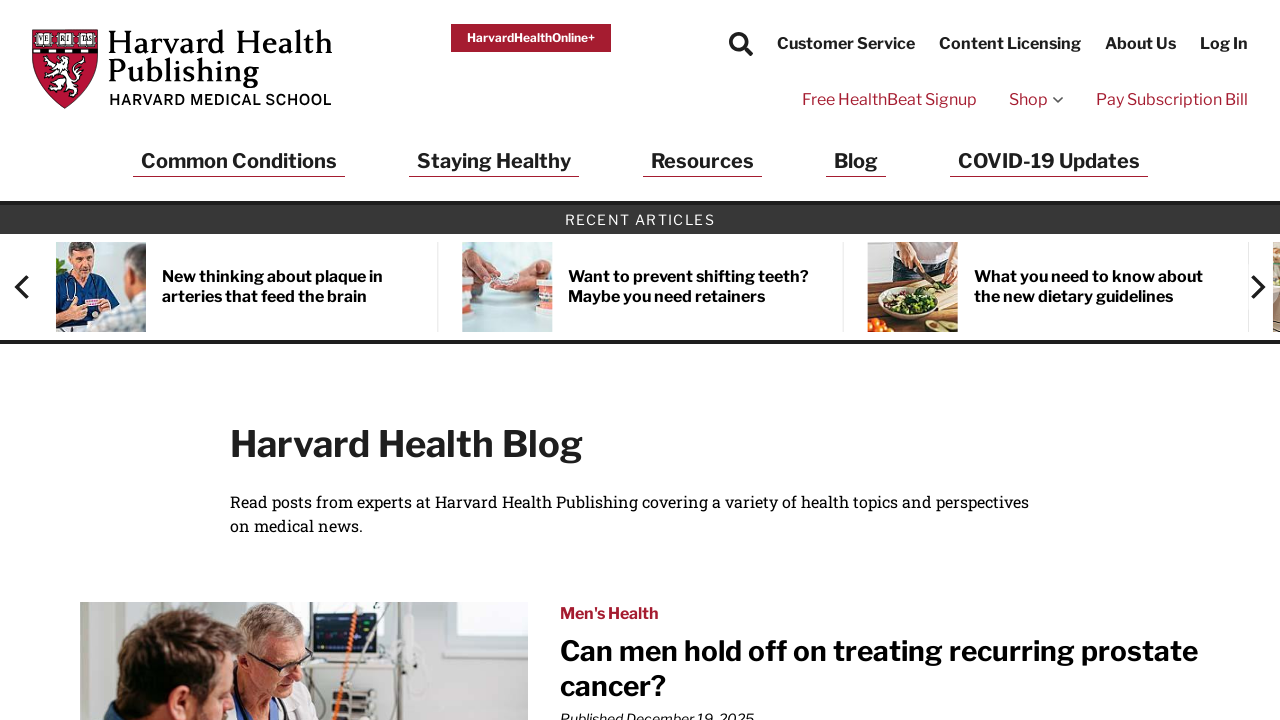

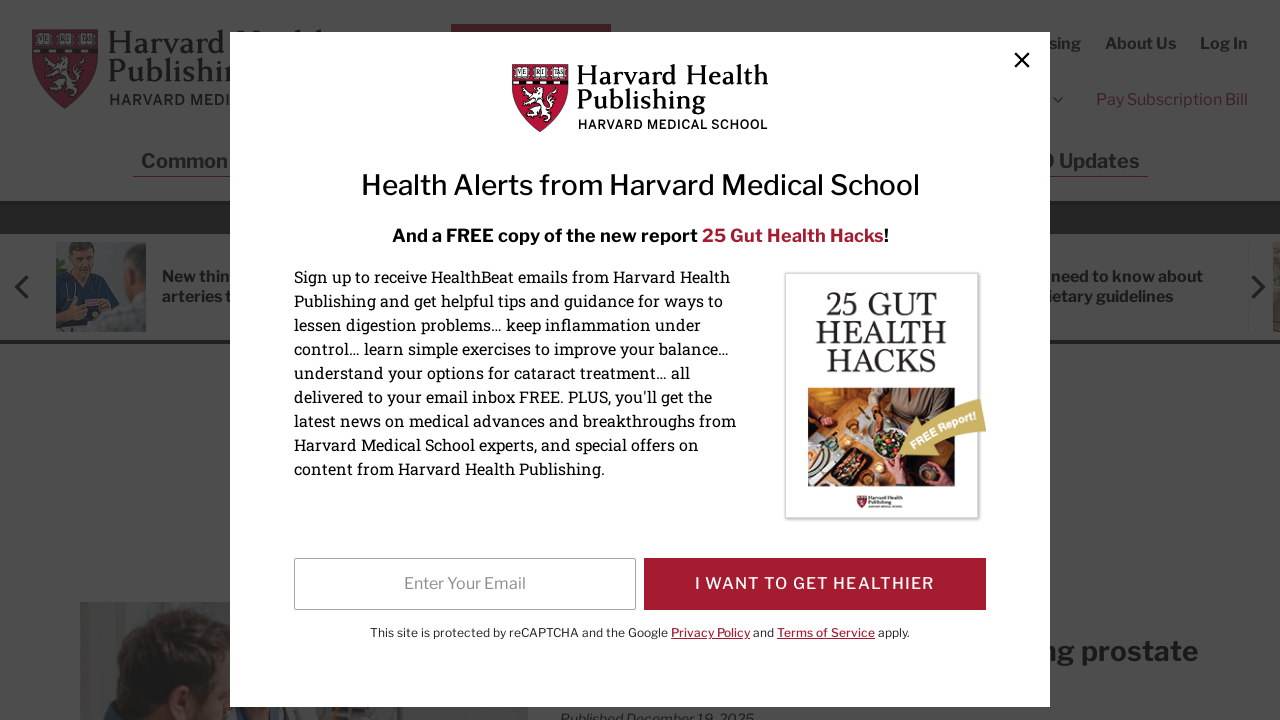